Tests the Python.org search functionality by entering "pycon" in the search box and submitting the search, then verifying results are found

Starting URL: http://www.python.org

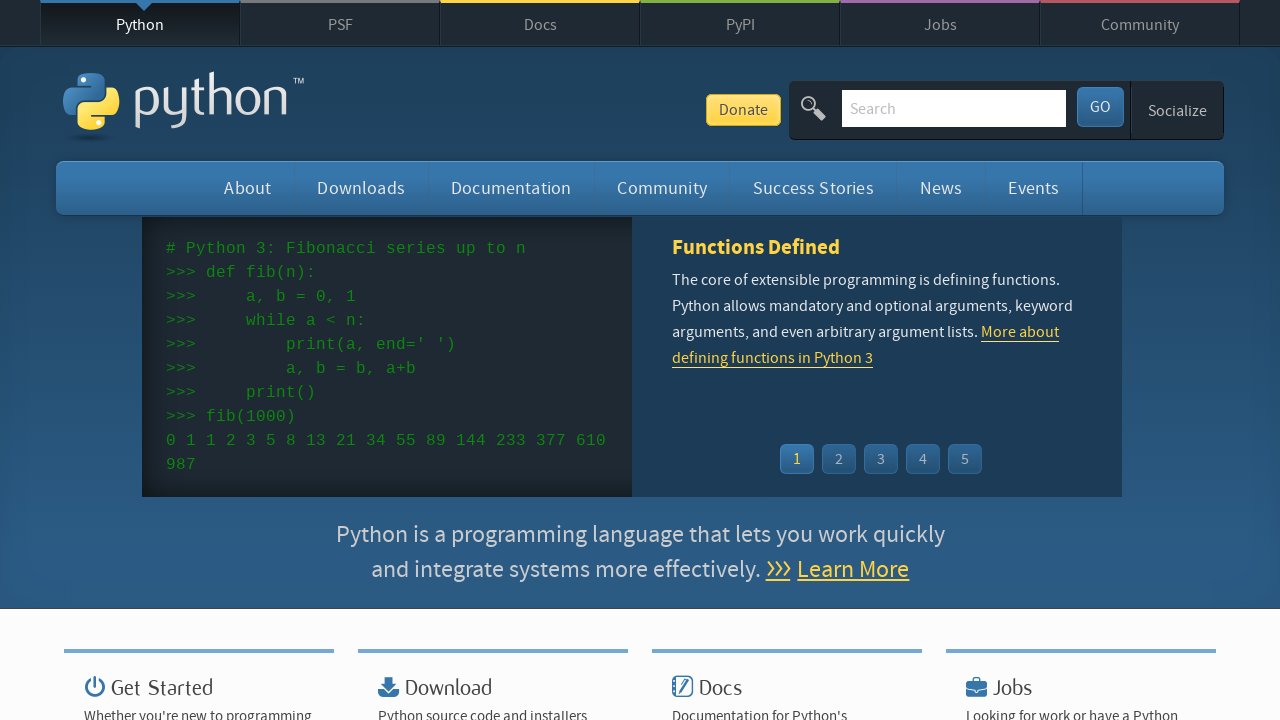

Verified 'Python' is in page title
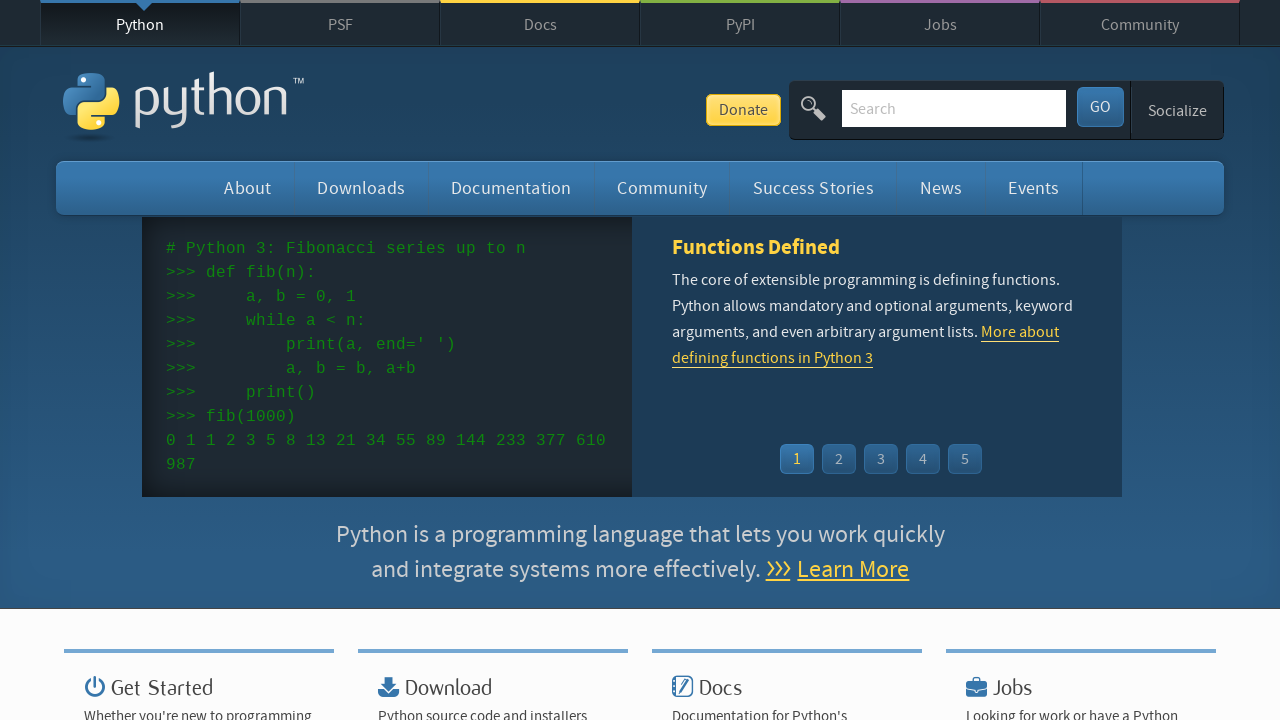

Filled search box with 'pycon' on input[name='q']
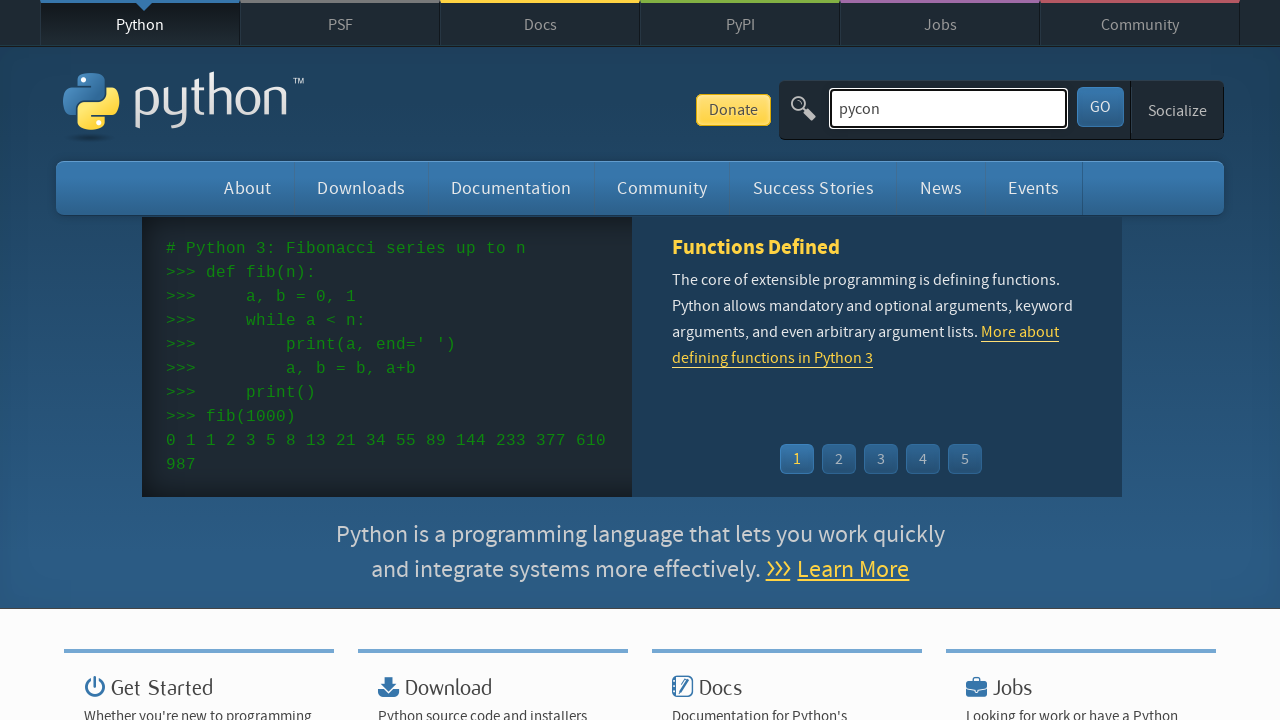

Pressed Enter to submit search query on input[name='q']
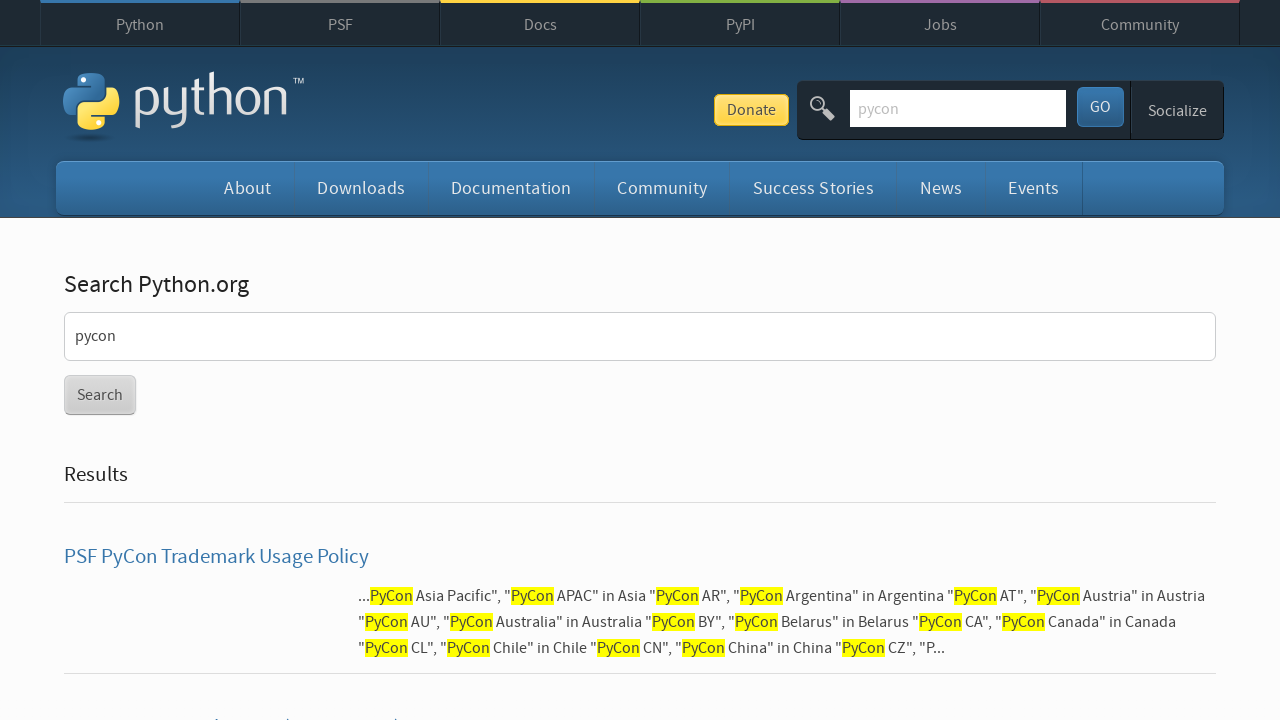

Waited for page to reach networkidle state after search submission
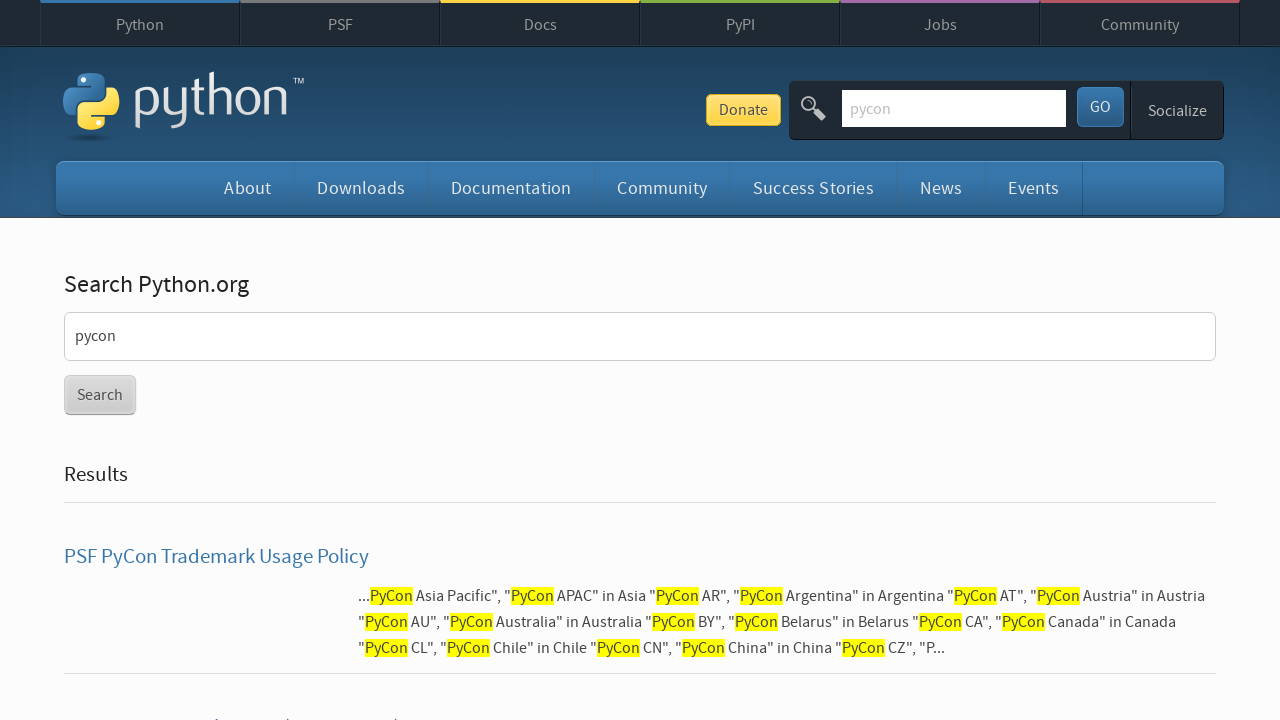

Verified search results were found (no 'No results found' message)
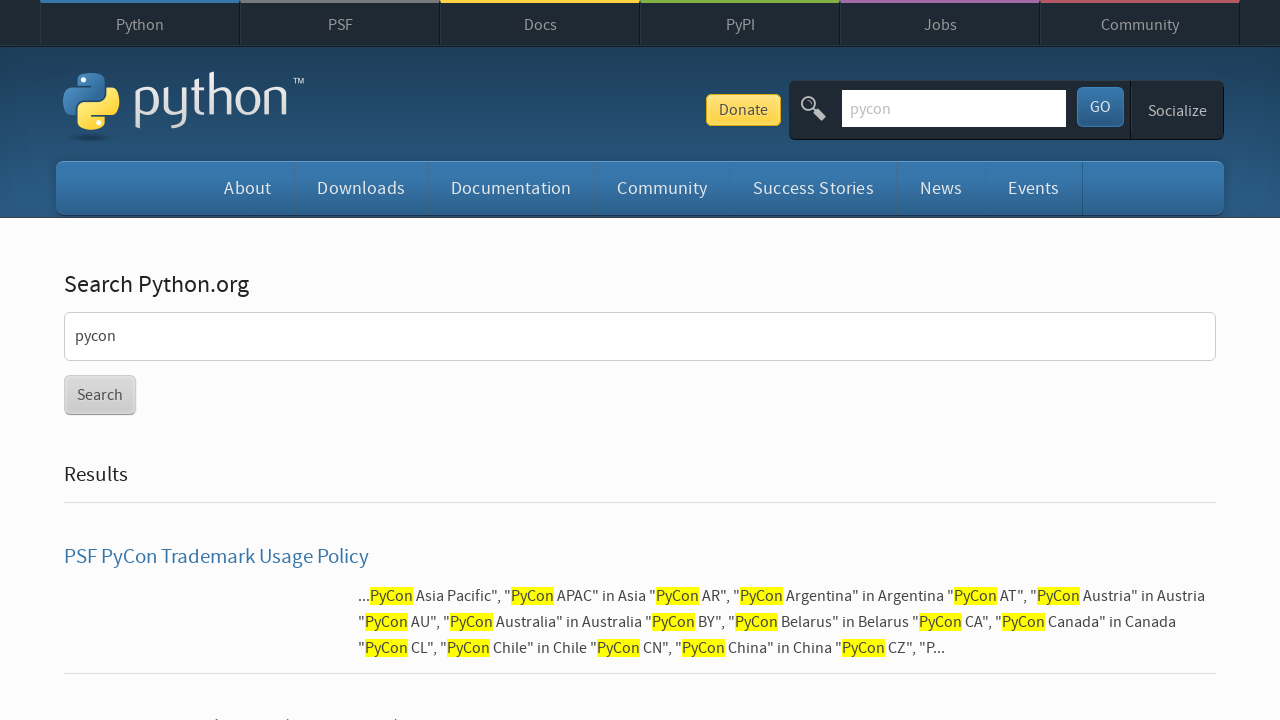

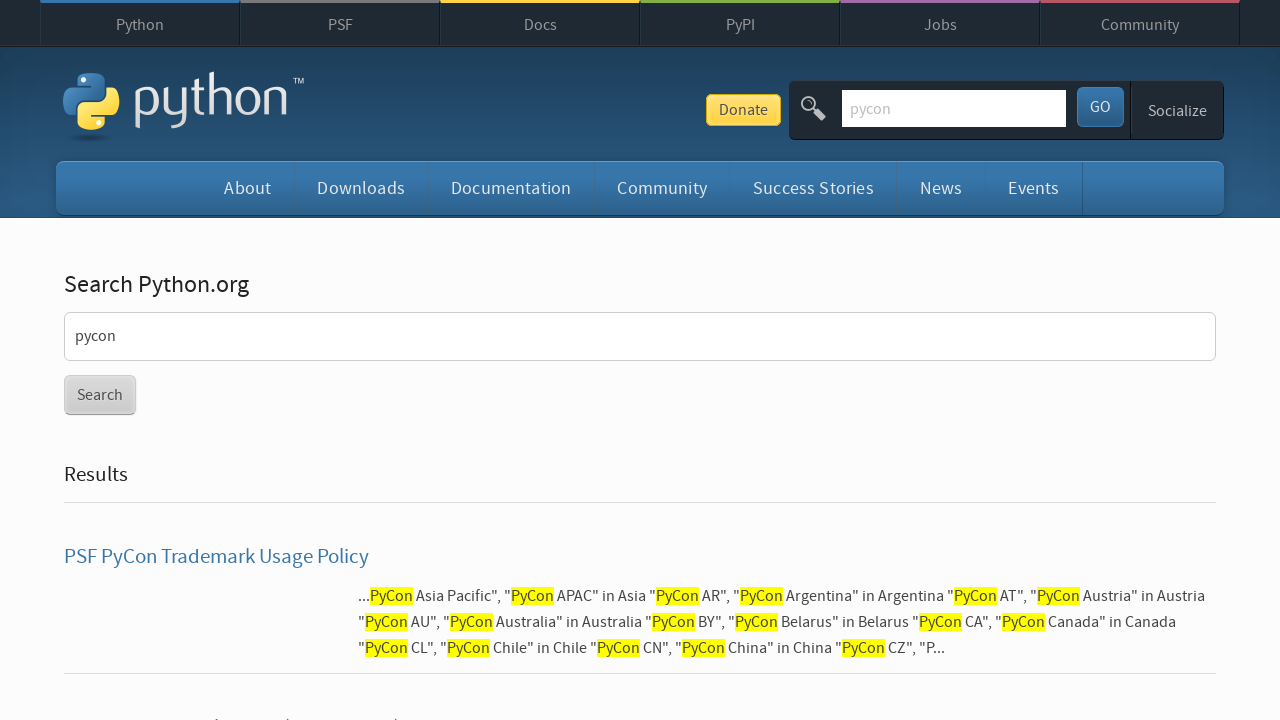